Tests that toggle-all checkbox updates state when individual items are completed/cleared

Starting URL: https://demo.playwright.dev/todomvc

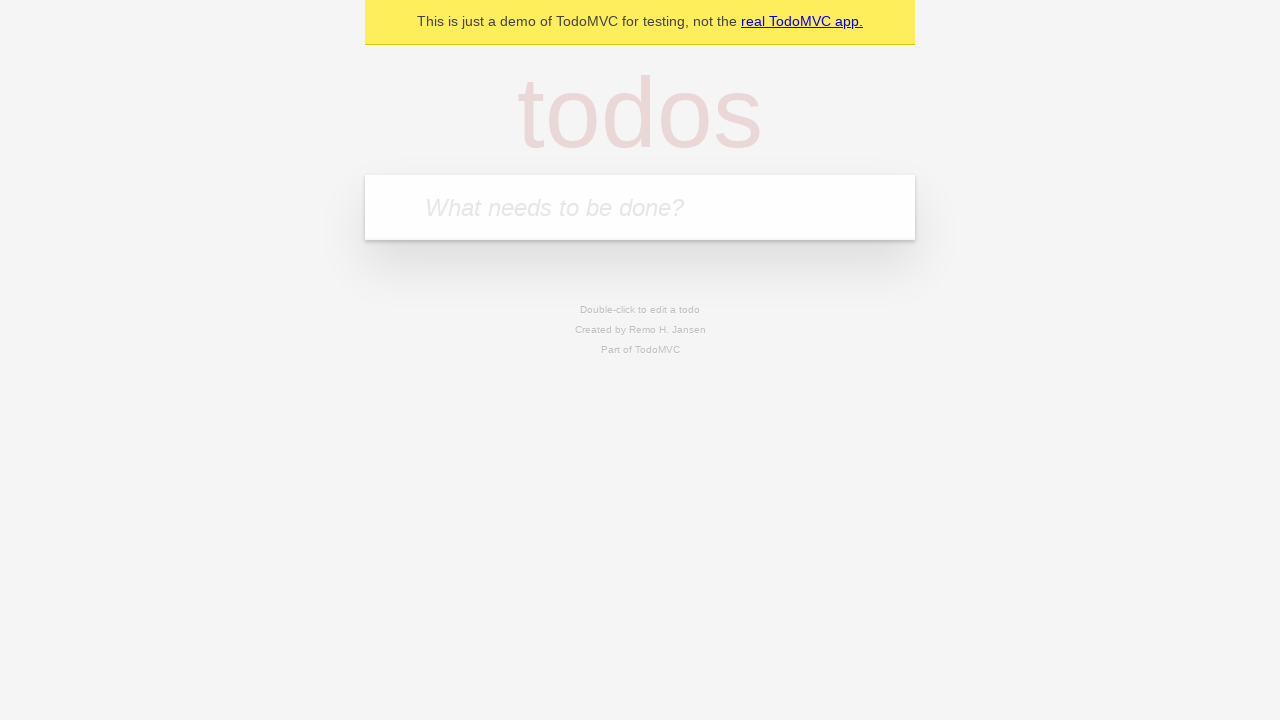

Filled new todo input with 'buy some cheese' on .new-todo
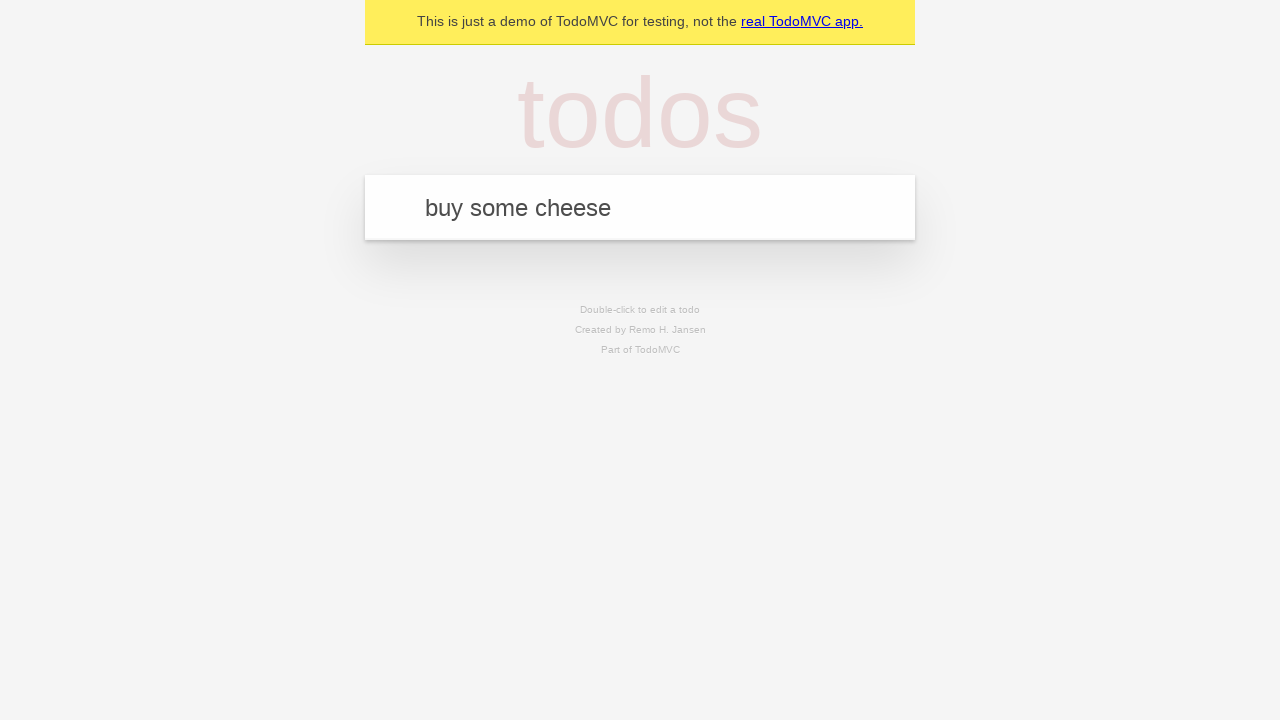

Pressed Enter to add first todo on .new-todo
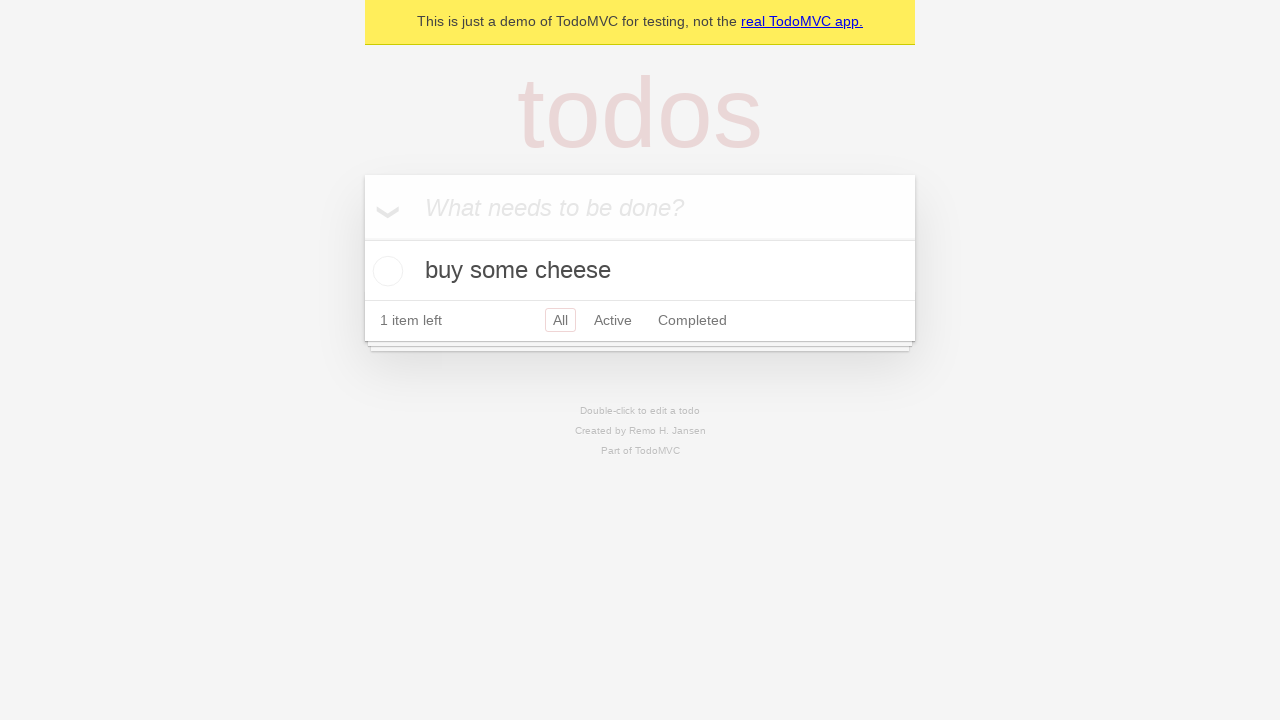

Filled new todo input with 'feed the cat' on .new-todo
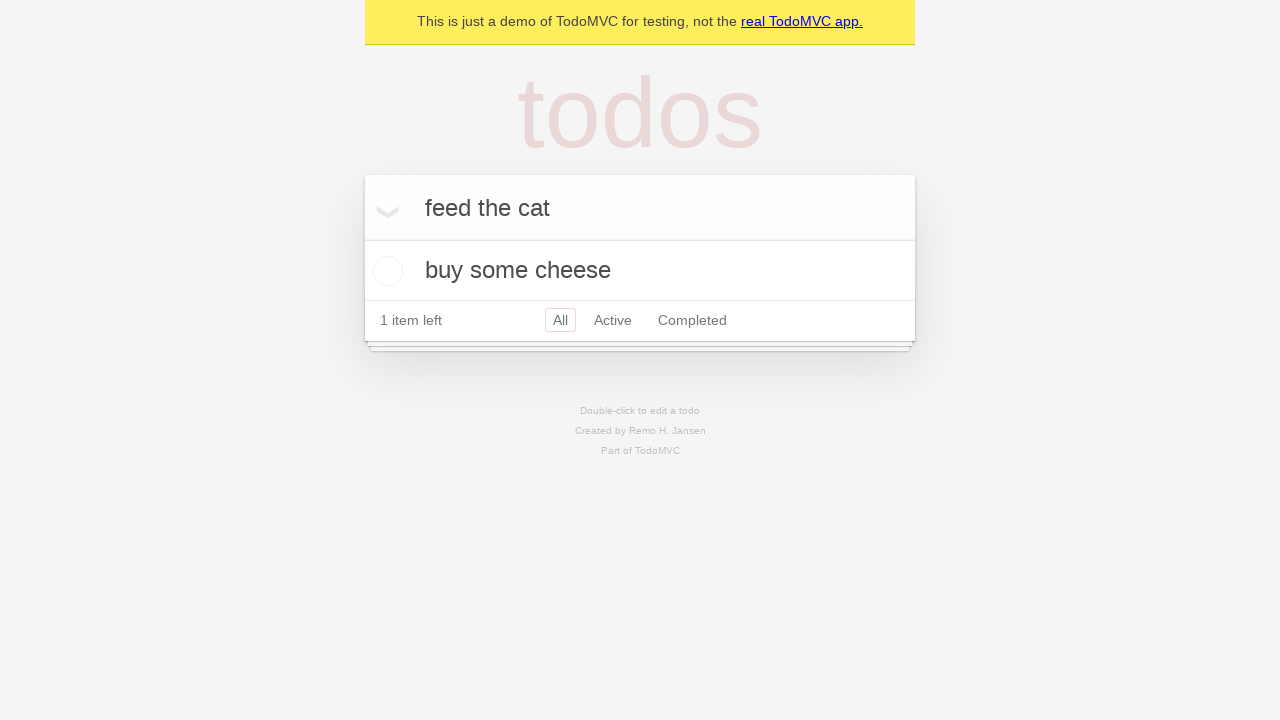

Pressed Enter to add second todo on .new-todo
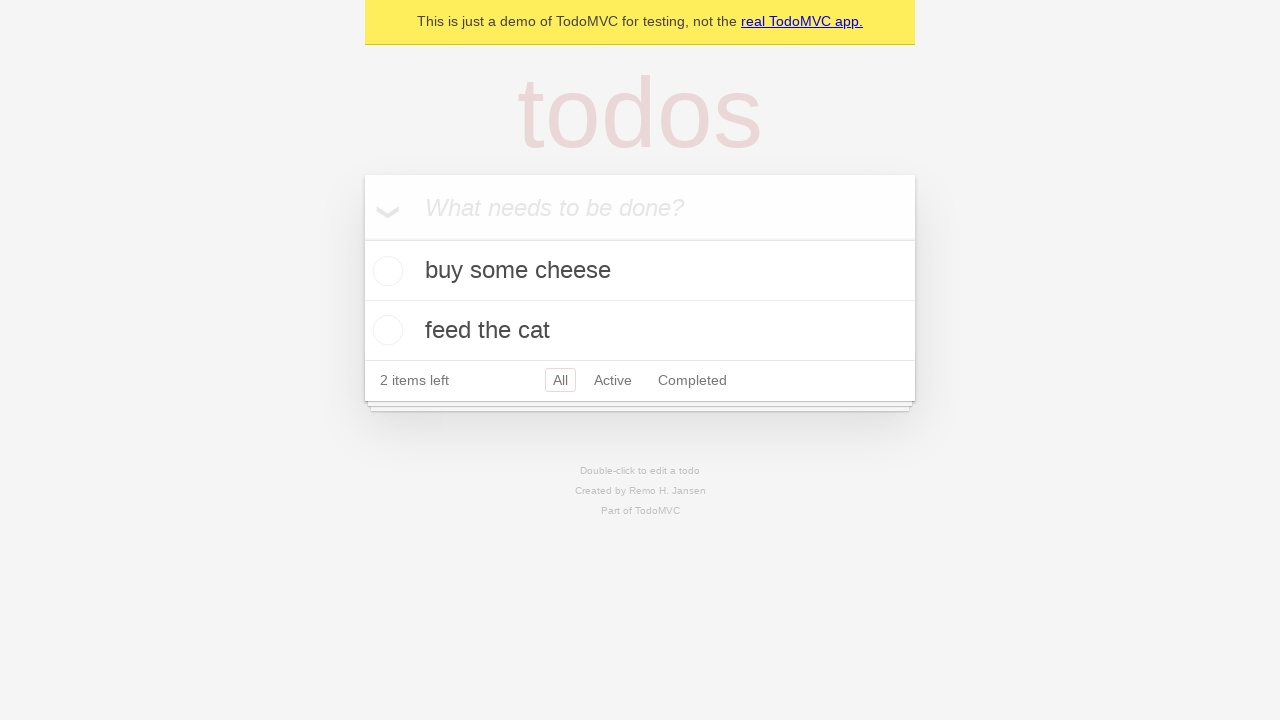

Filled new todo input with 'book a doctors appointment' on .new-todo
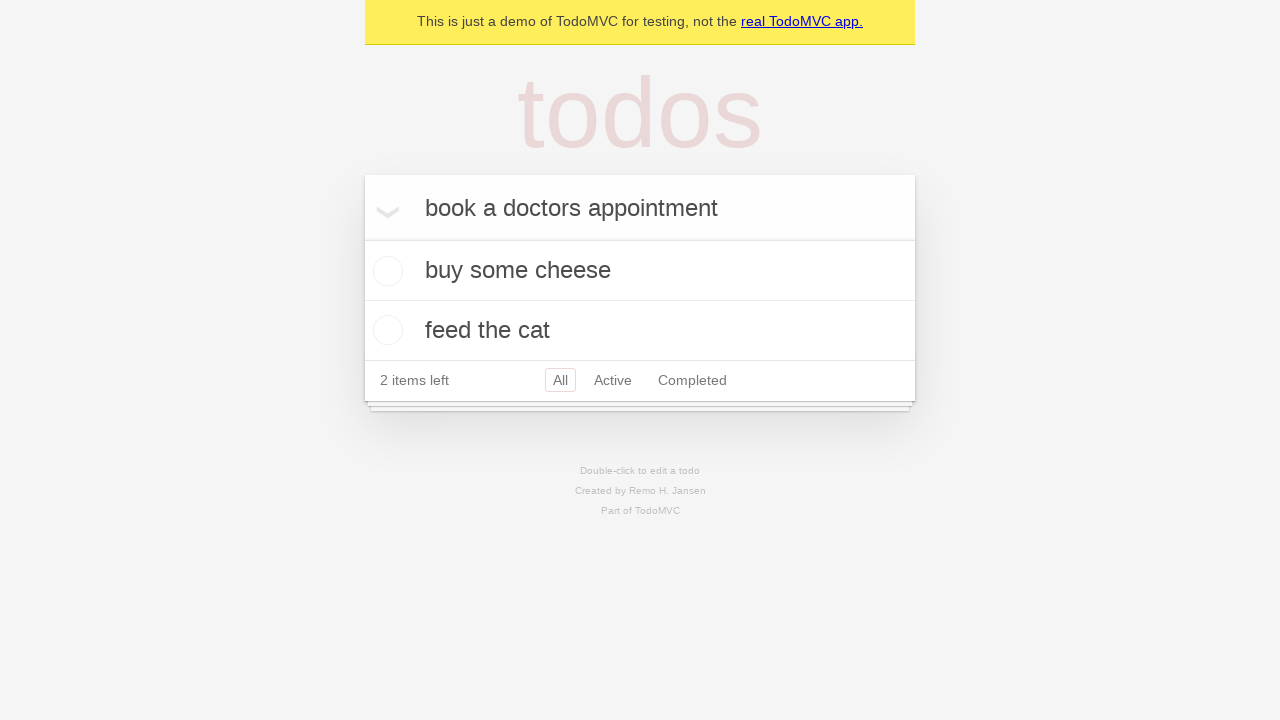

Pressed Enter to add third todo on .new-todo
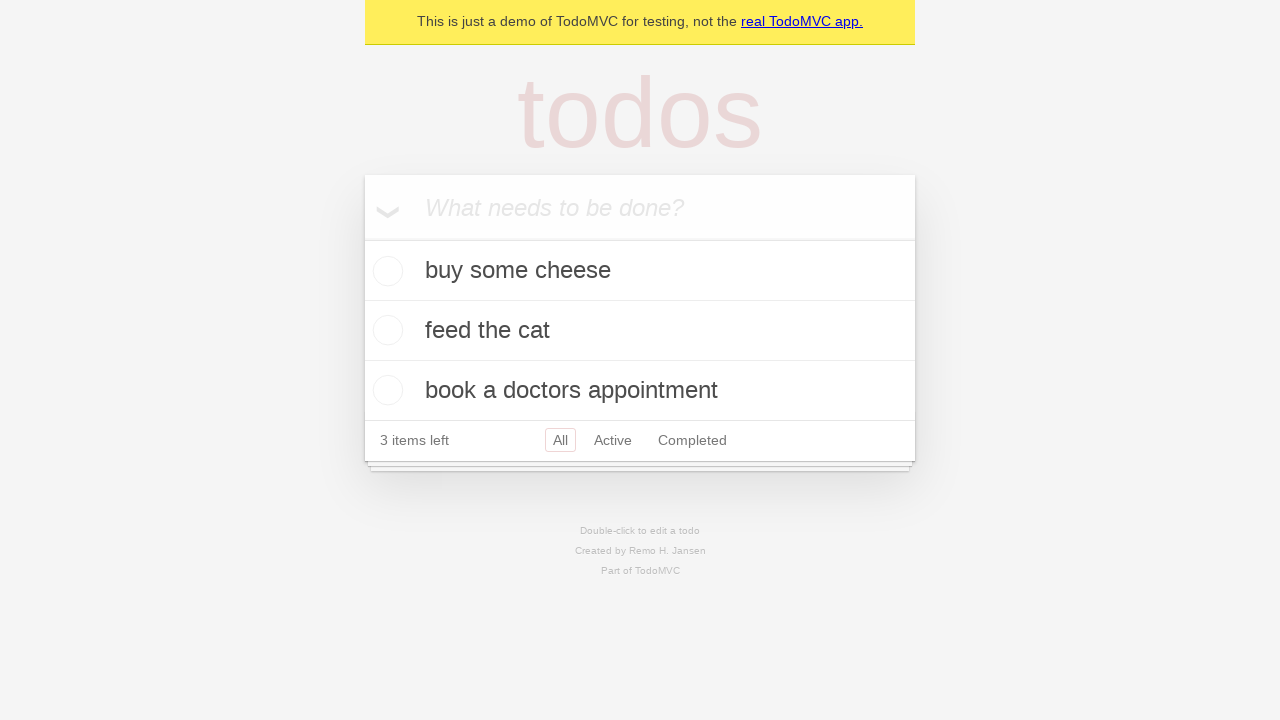

Checked toggle-all checkbox to mark all items as complete at (362, 238) on .toggle-all
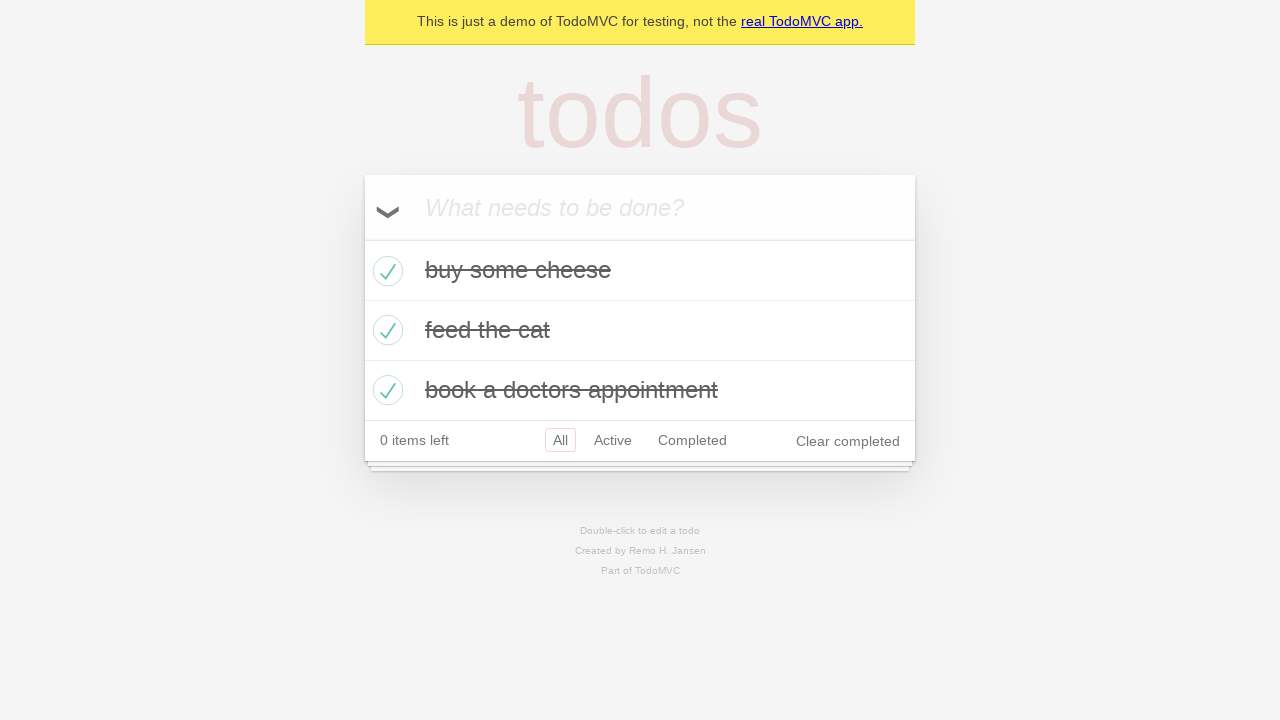

Unchecked first todo item to mark it as incomplete at (385, 271) on .todo-list li >> nth=0 >> .toggle
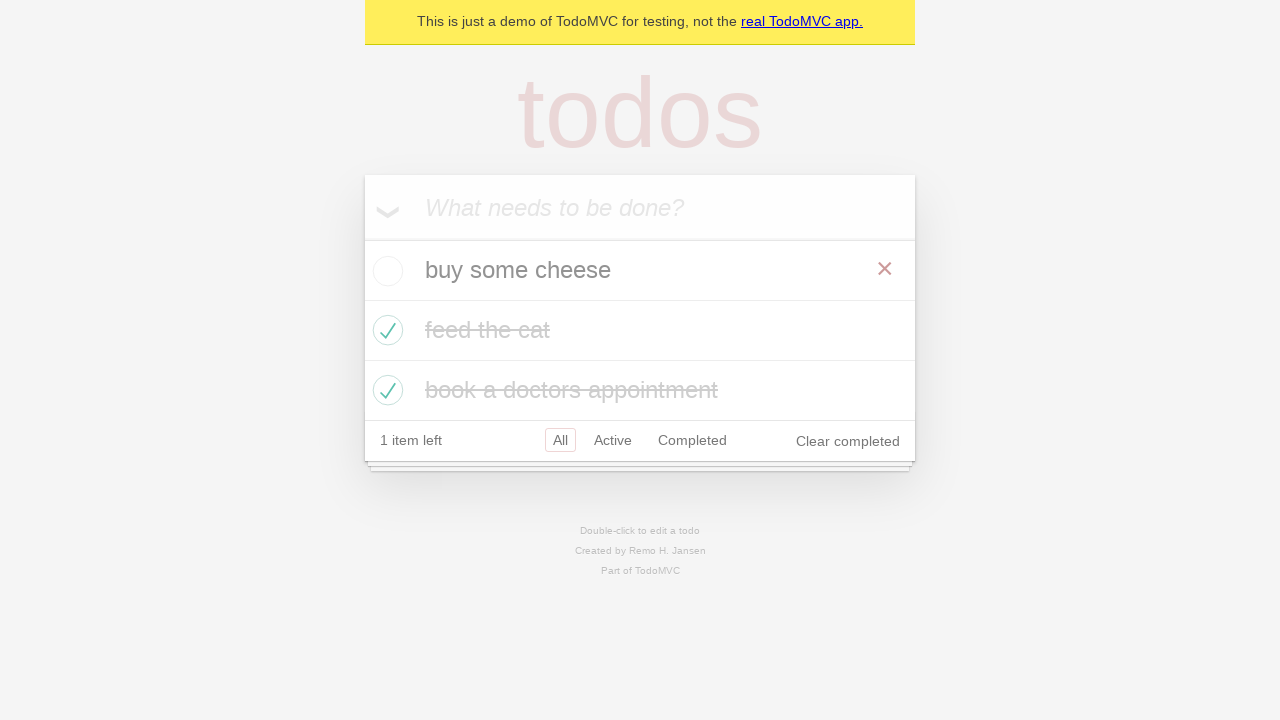

Checked first todo item again to mark it as complete at (385, 271) on .todo-list li >> nth=0 >> .toggle
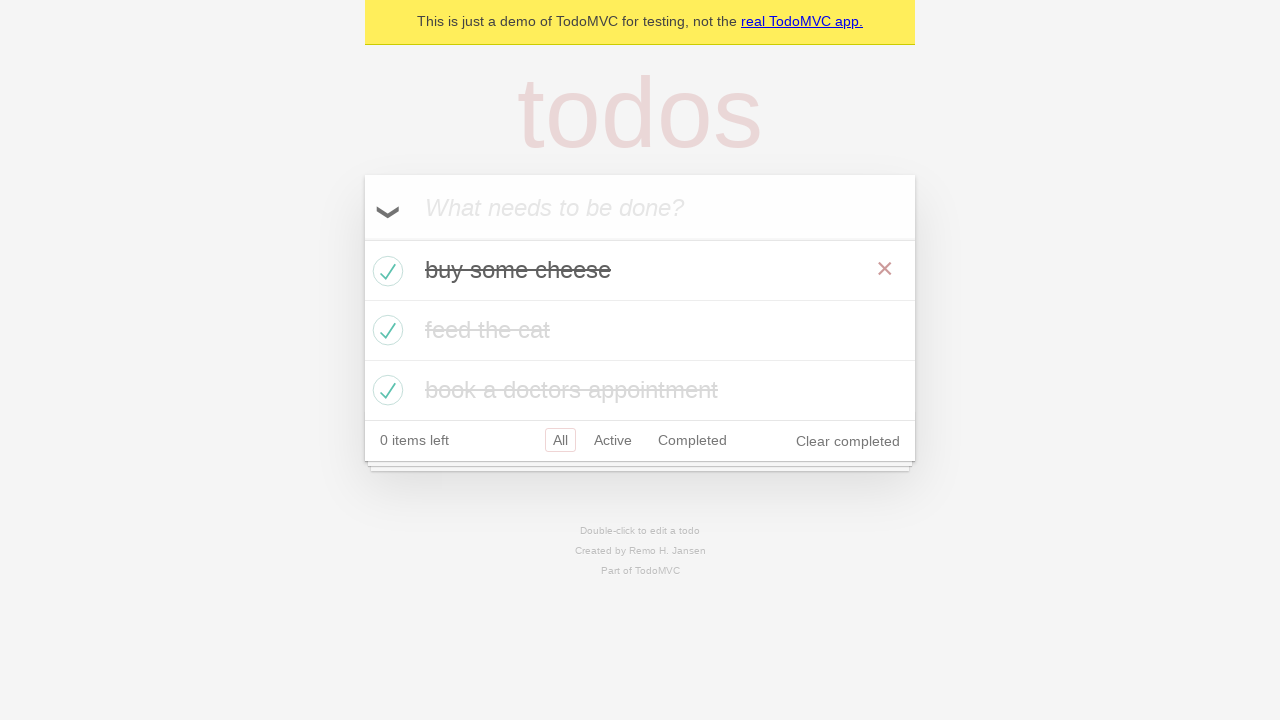

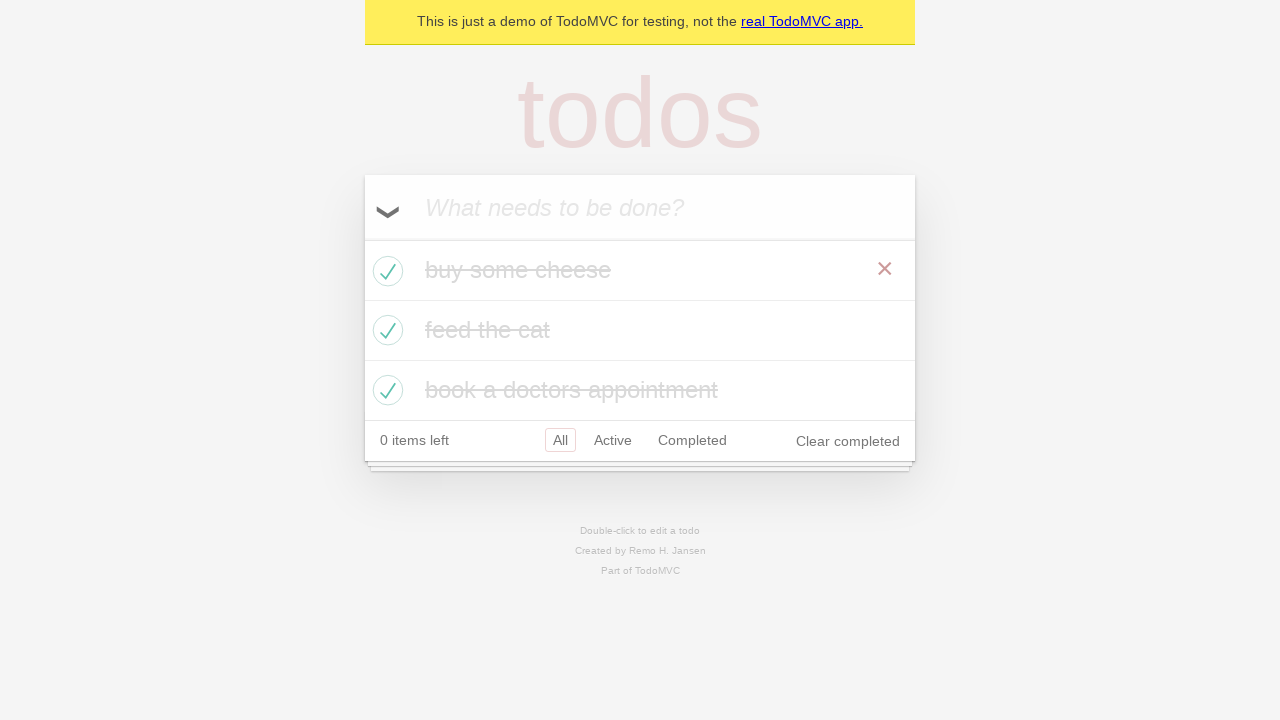